Tests form input locators by filling various text fields (name, email, addresses) using different selector strategies and then submitting the form

Starting URL: https://demoqa.com/text-box

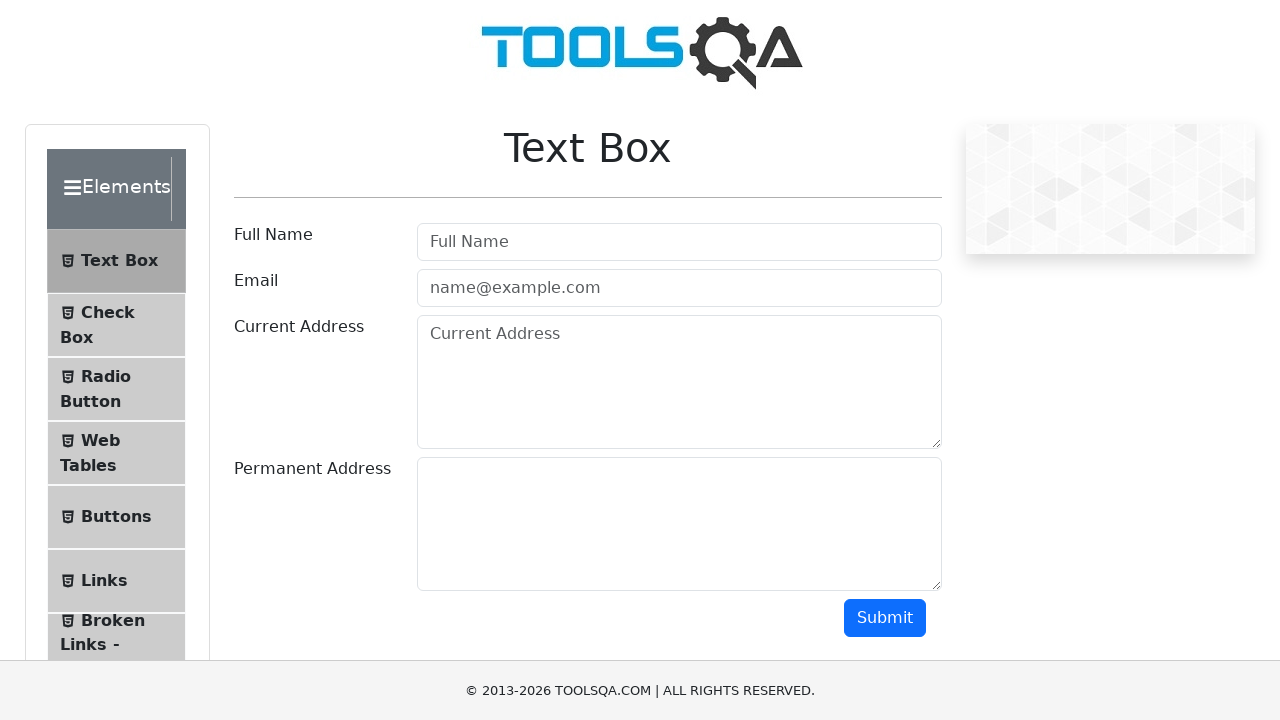

Filled Full Name field with 'Piero' on input >> nth=0
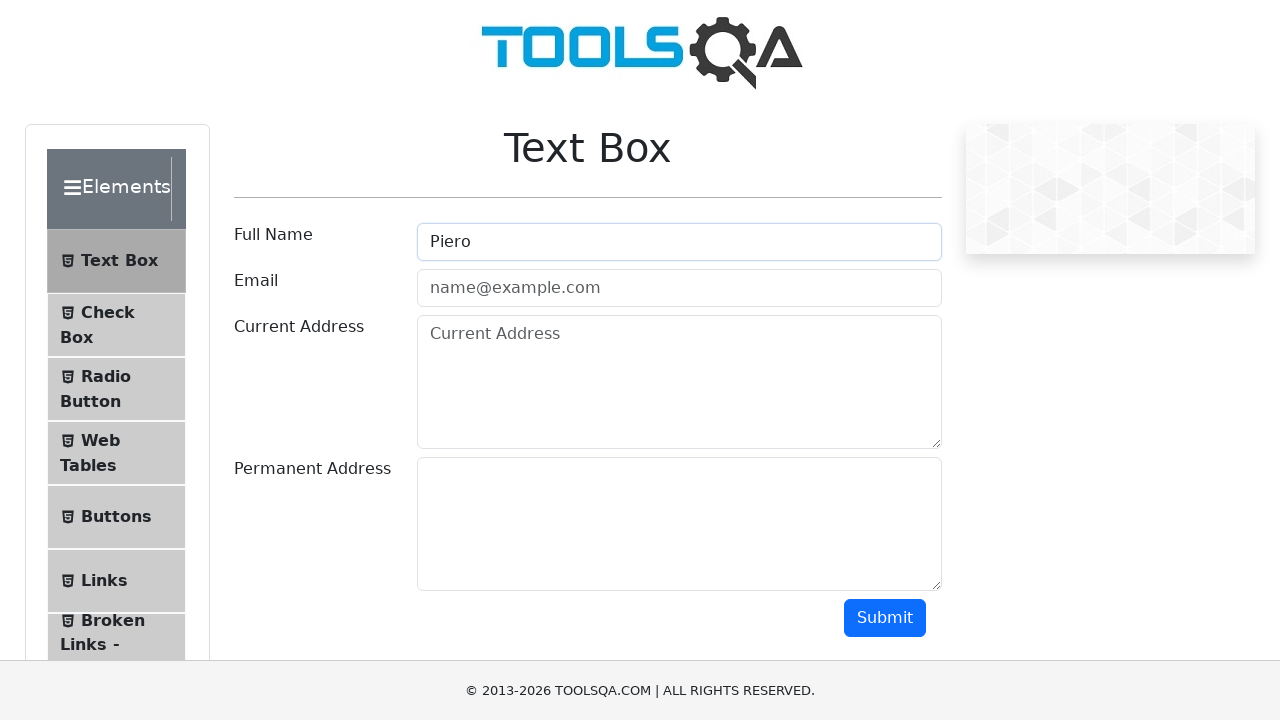

Filled email field with 'Pacella@gmail.com' on input[id="userEmail"]
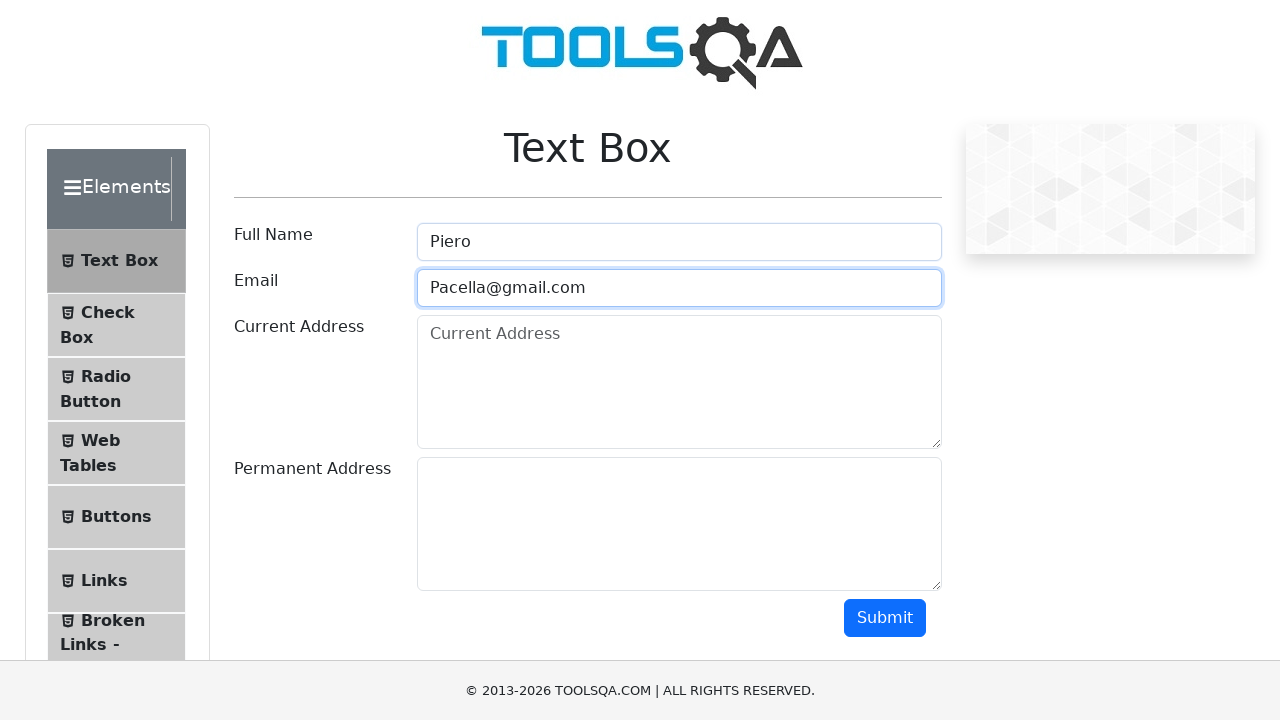

Filled current address textarea with 'jujuy 550' on textarea[placeholder="Current Address"]
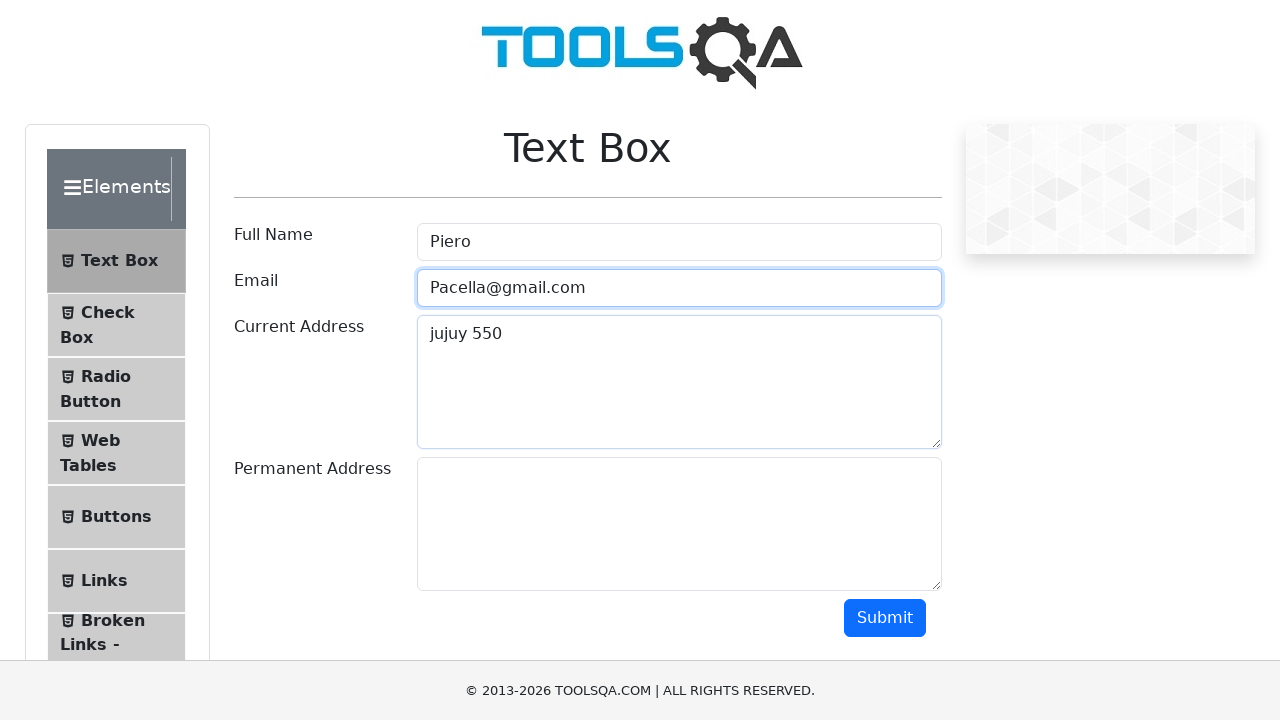

Filled permanent address textarea with 'corrientes' on textarea.form-control#permanentAddress
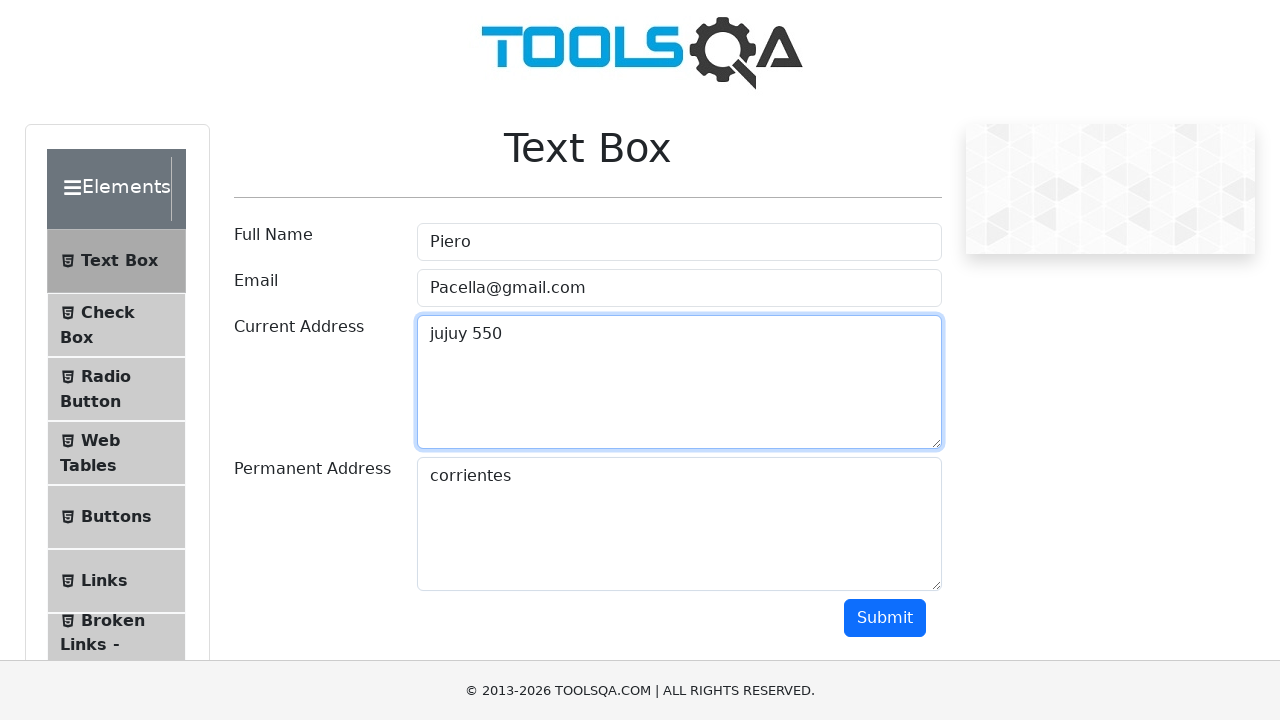

Cleared permanent address textarea on textarea.form-control#permanentAddress
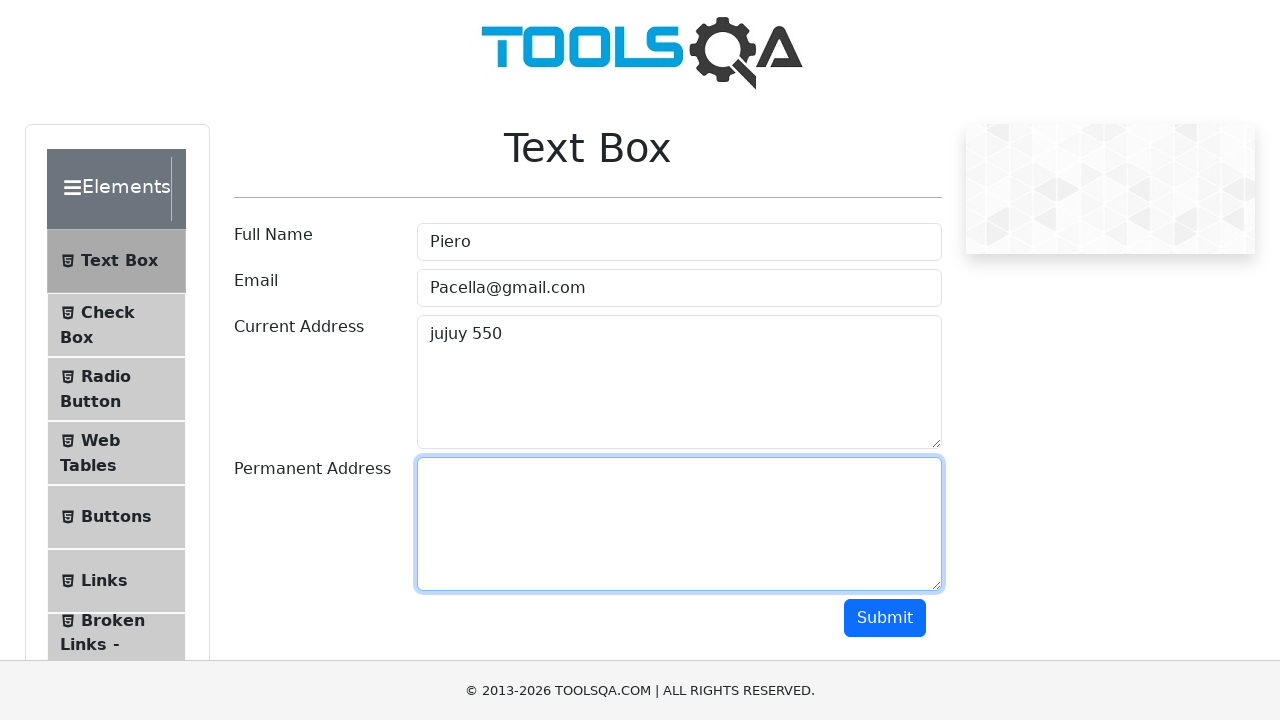

Sequentially typed 'Sample Text' into permanent address field with 150ms delay
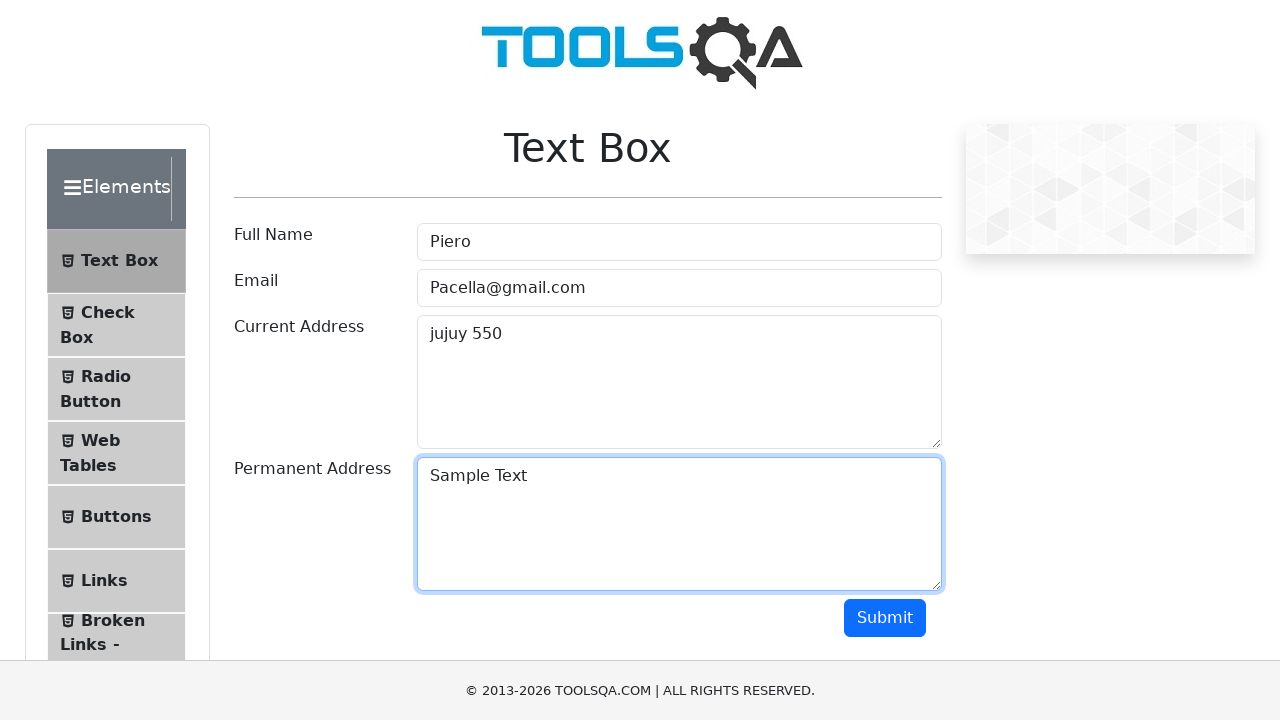

Clicked submit button to submit the form at (885, 618) on button[class="btn btn-primary"]
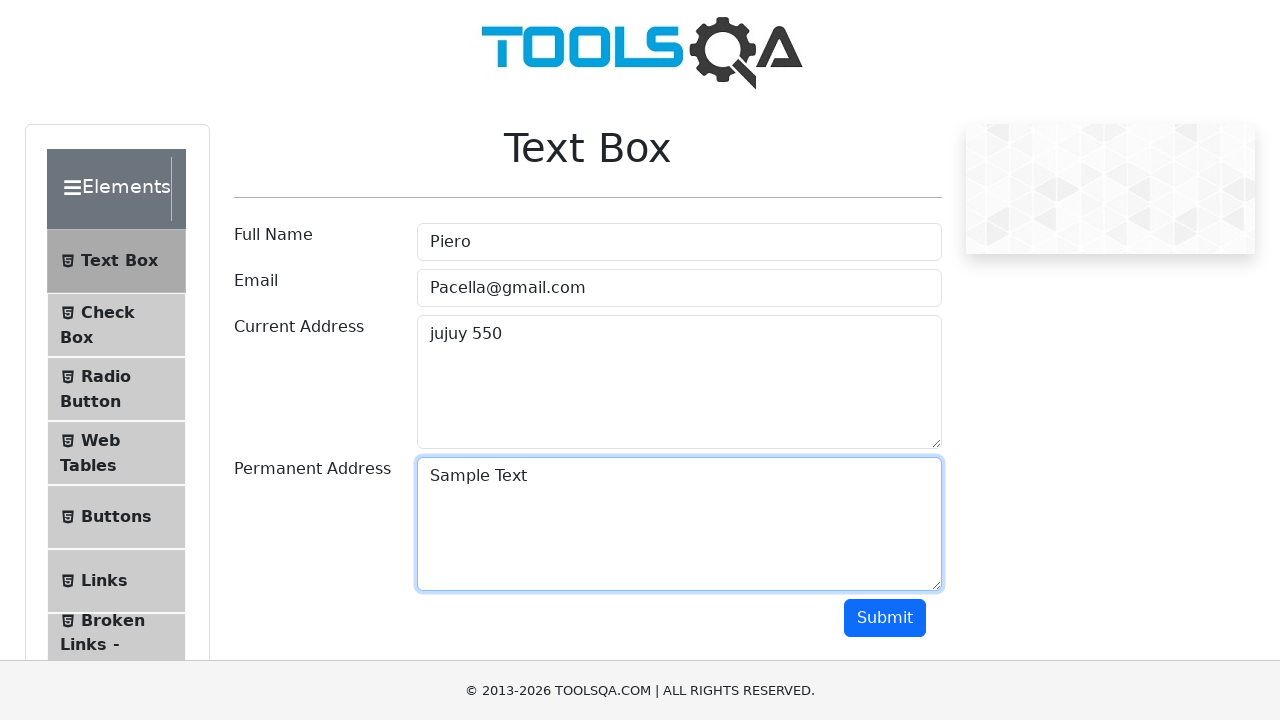

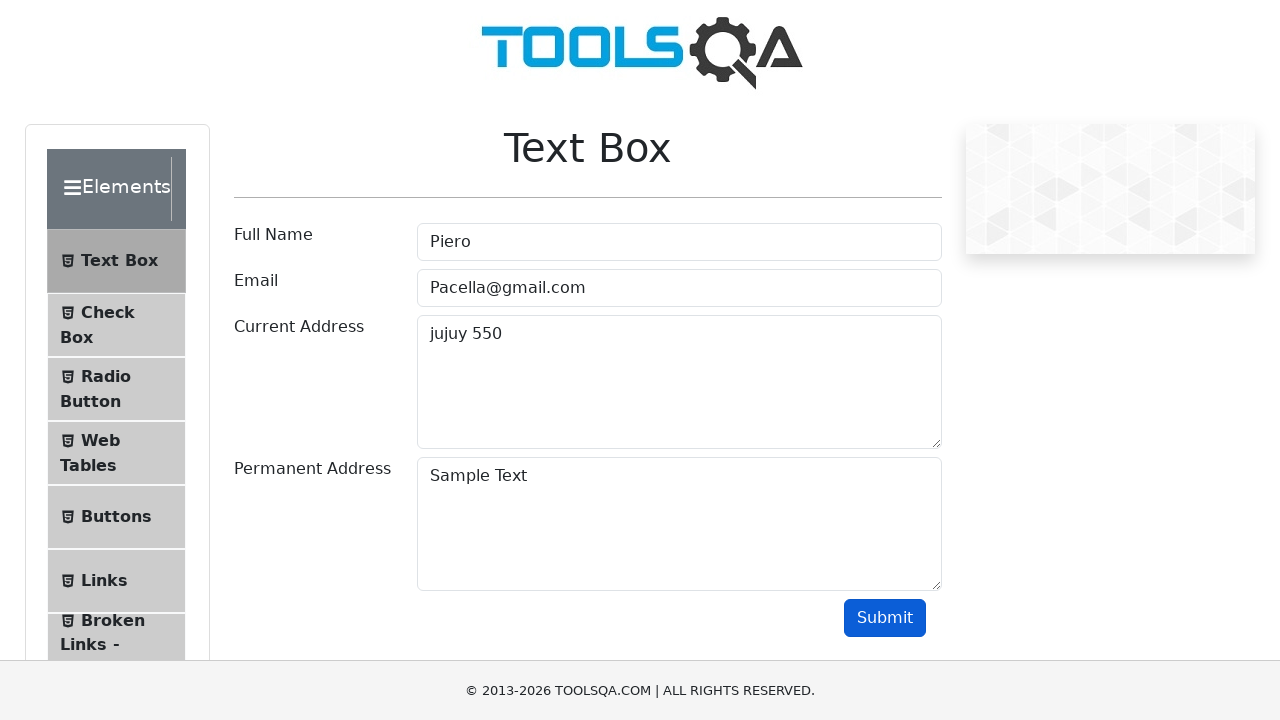